Tests the flight booking demo site by interacting with the departure port dropdown selector on the homepage

Starting URL: https://blazedemo.com/

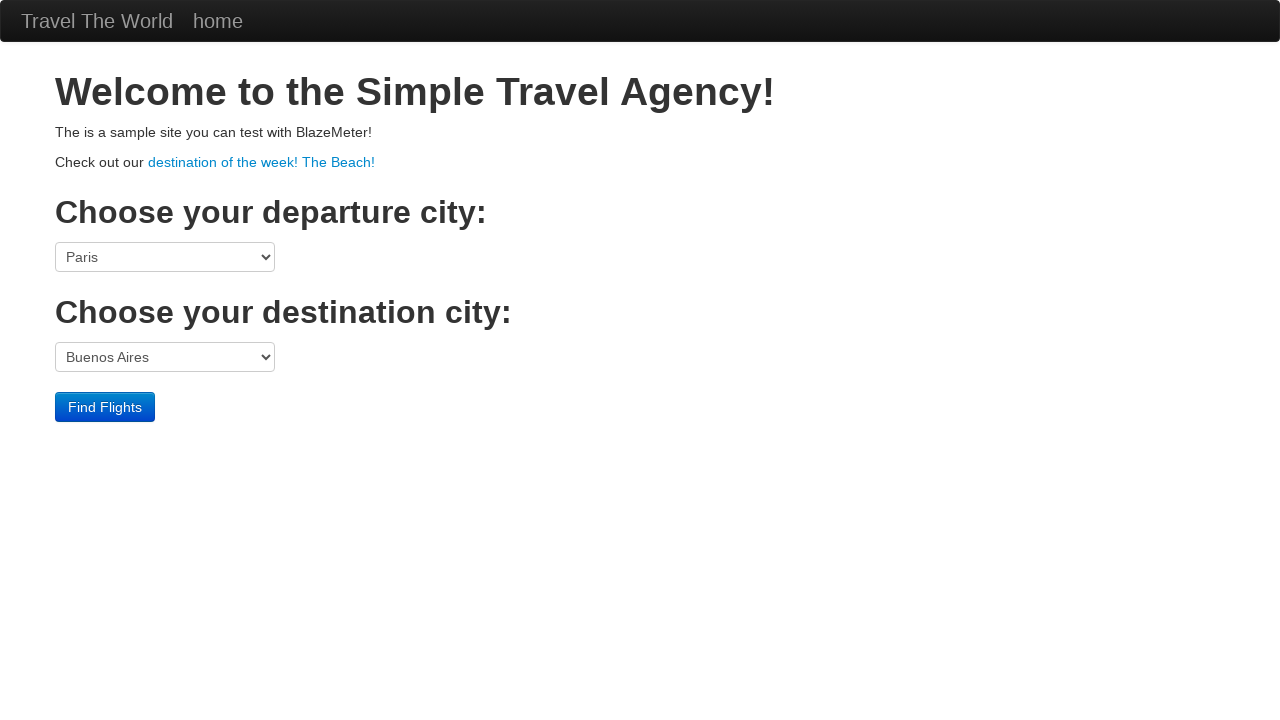

Waited for departure port dropdown to be available
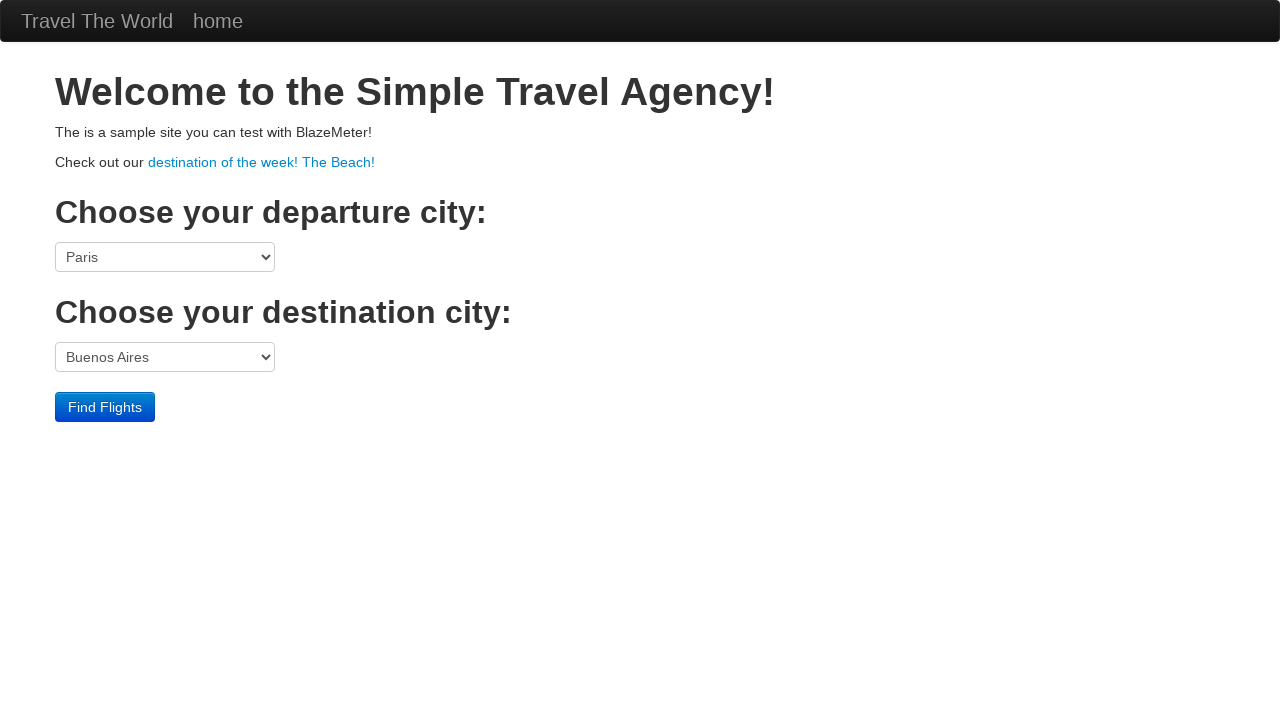

Selected 'Philadelphia' from the departure port dropdown on select[name='fromPort']
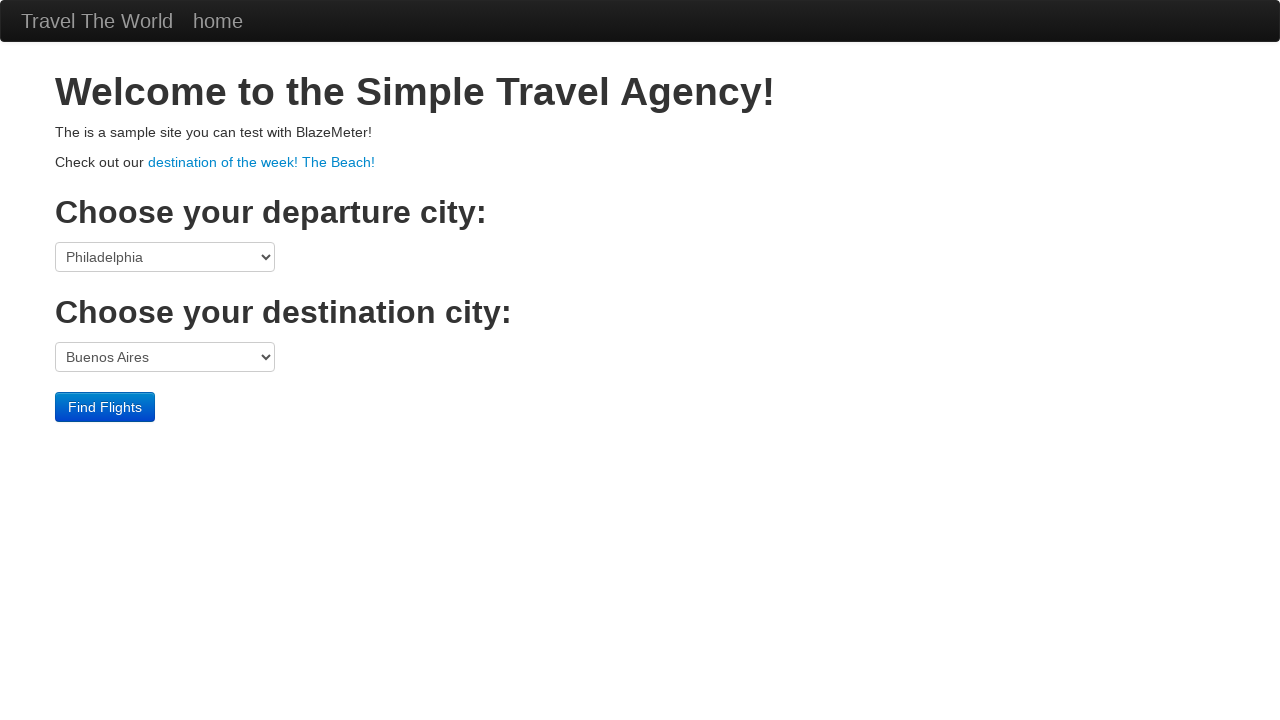

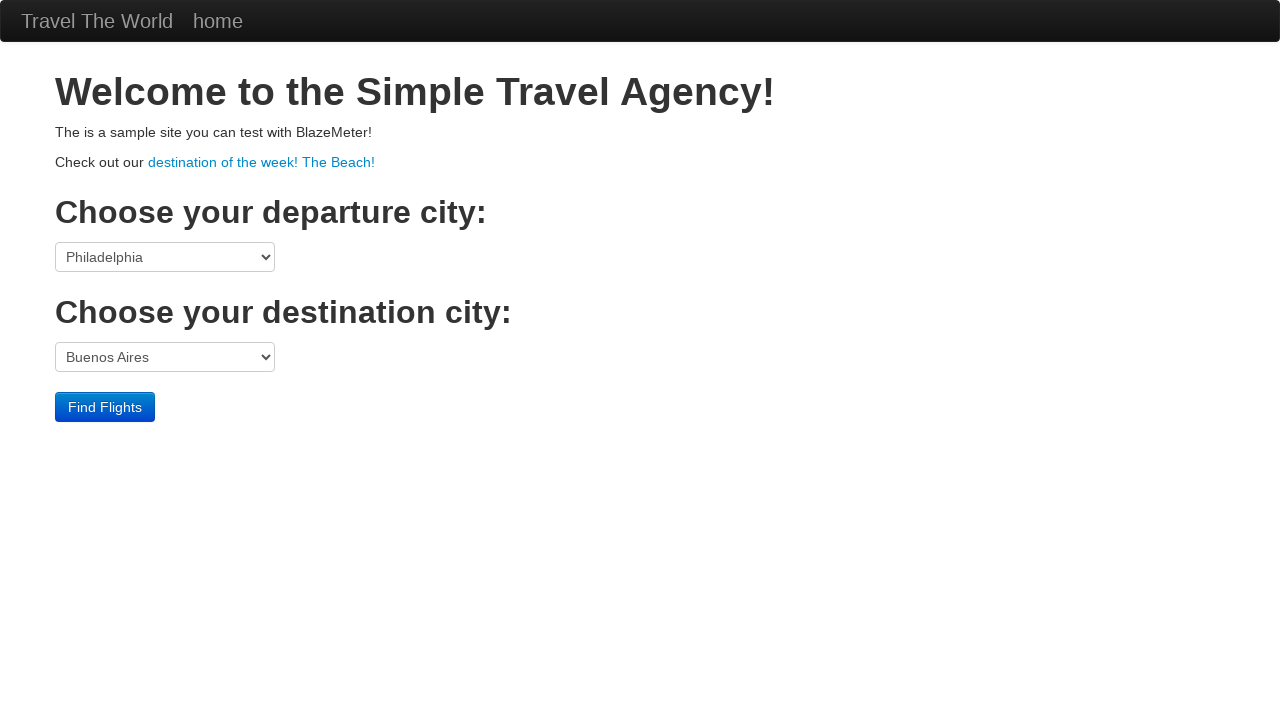